Tests an e-commerce shopping flow by searching for products containing "ber", adding all matching products to cart, proceeding to checkout, applying a promo code, and validating the discount was applied correctly and order totals match.

Starting URL: https://rahulshettyacademy.com/seleniumPractise/#/

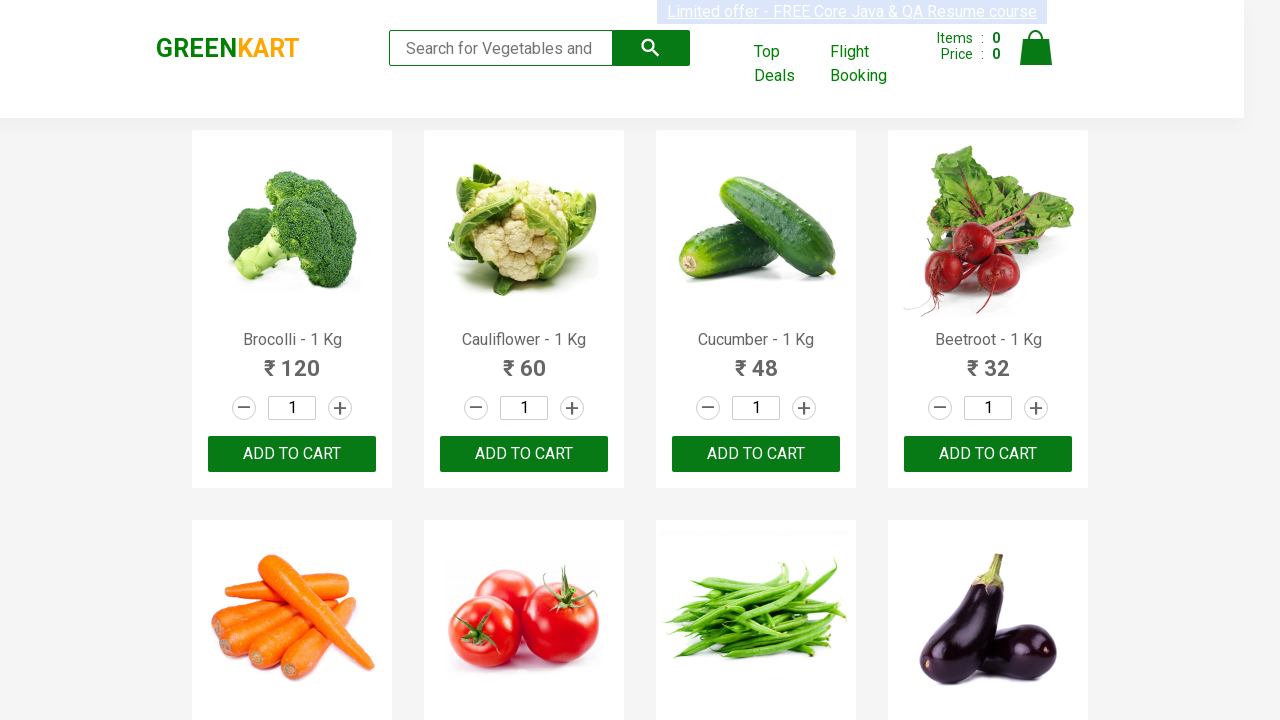

Filled search field with 'ber' to find products on input.search-keyword
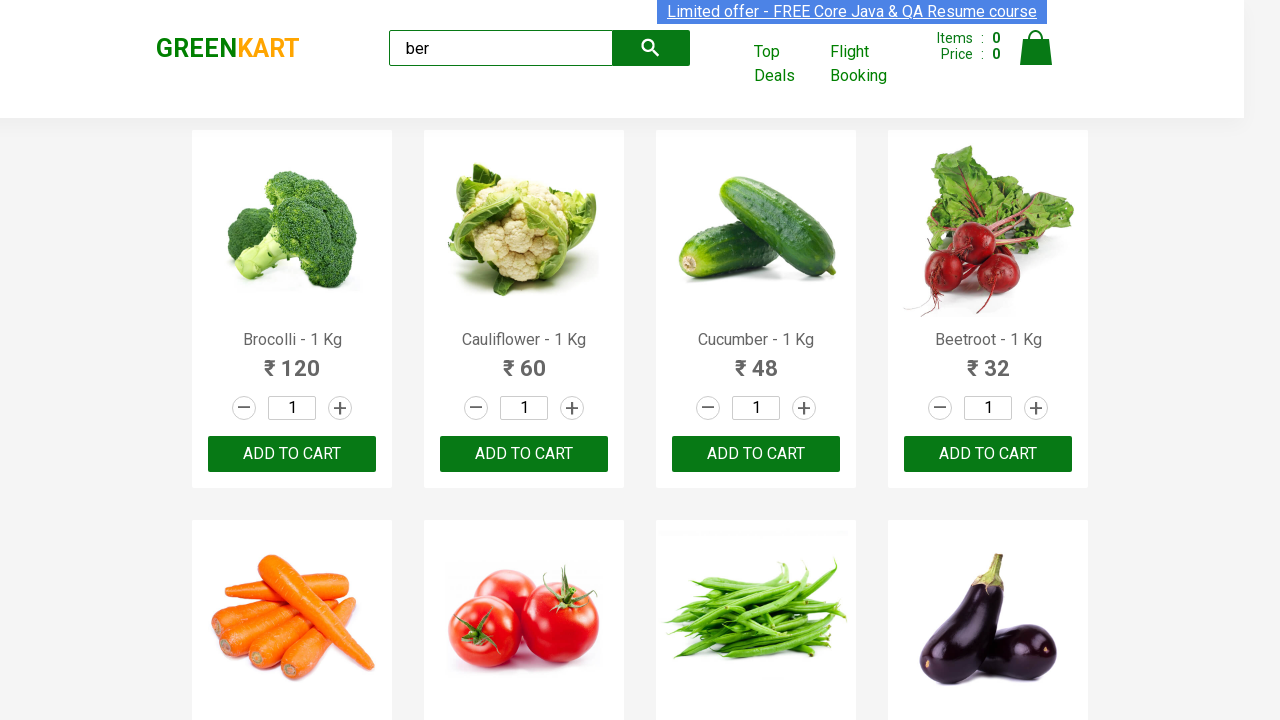

Waited 3 seconds for search results to load
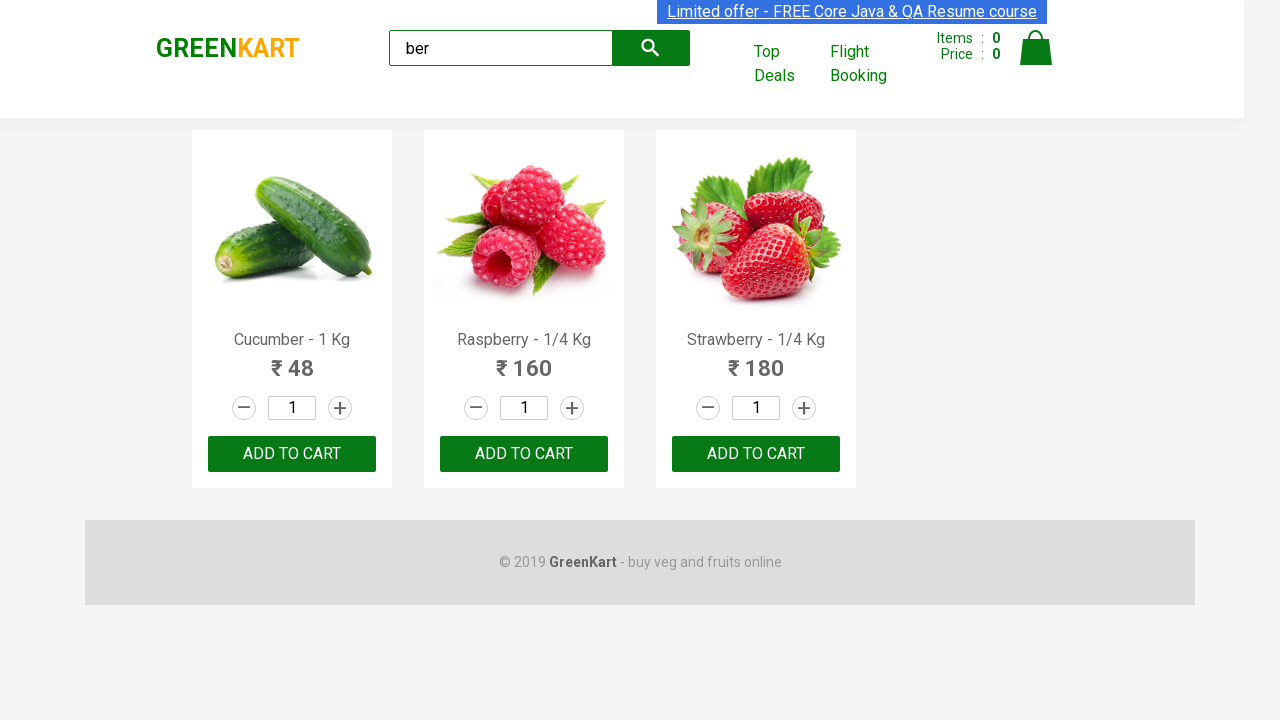

Located 3 'ADD TO CART' buttons
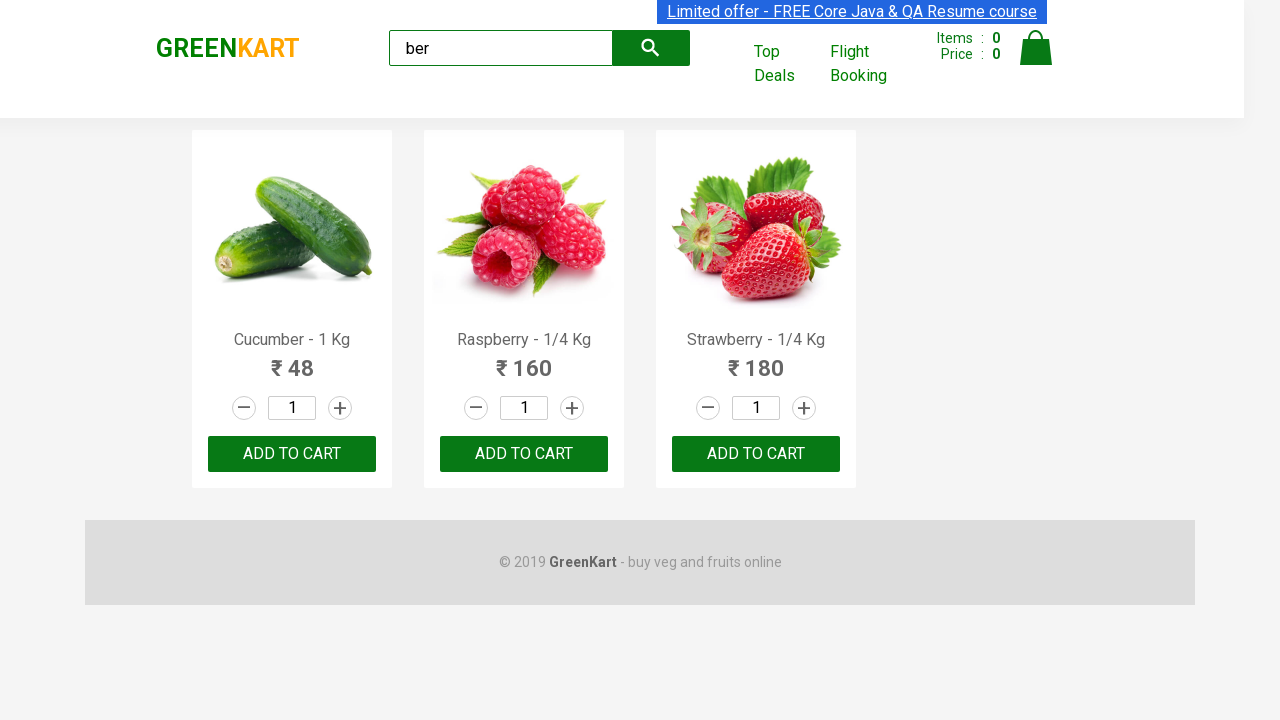

Added product 'Cucumber - 1 Kg' to cart at (292, 454) on xpath=//div[@class='product-action']/button >> nth=0
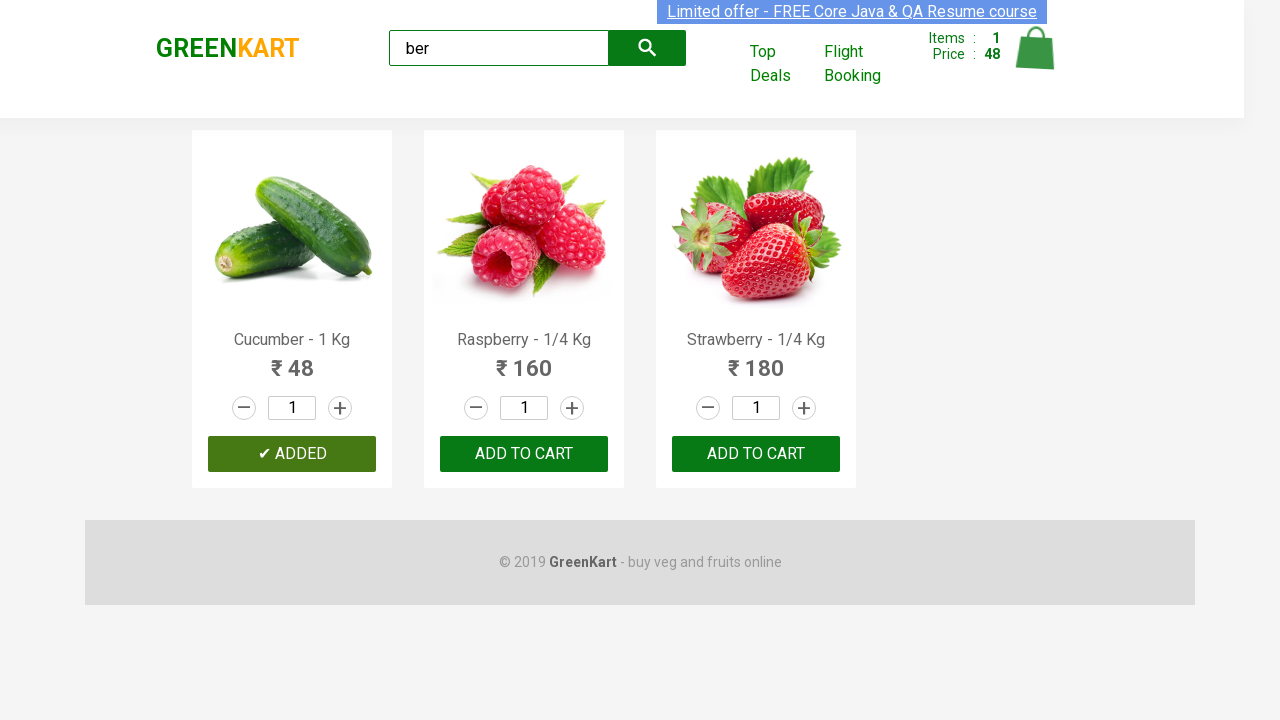

Added product 'Raspberry - 1/4 Kg' to cart at (524, 454) on xpath=//div[@class='product-action']/button >> nth=1
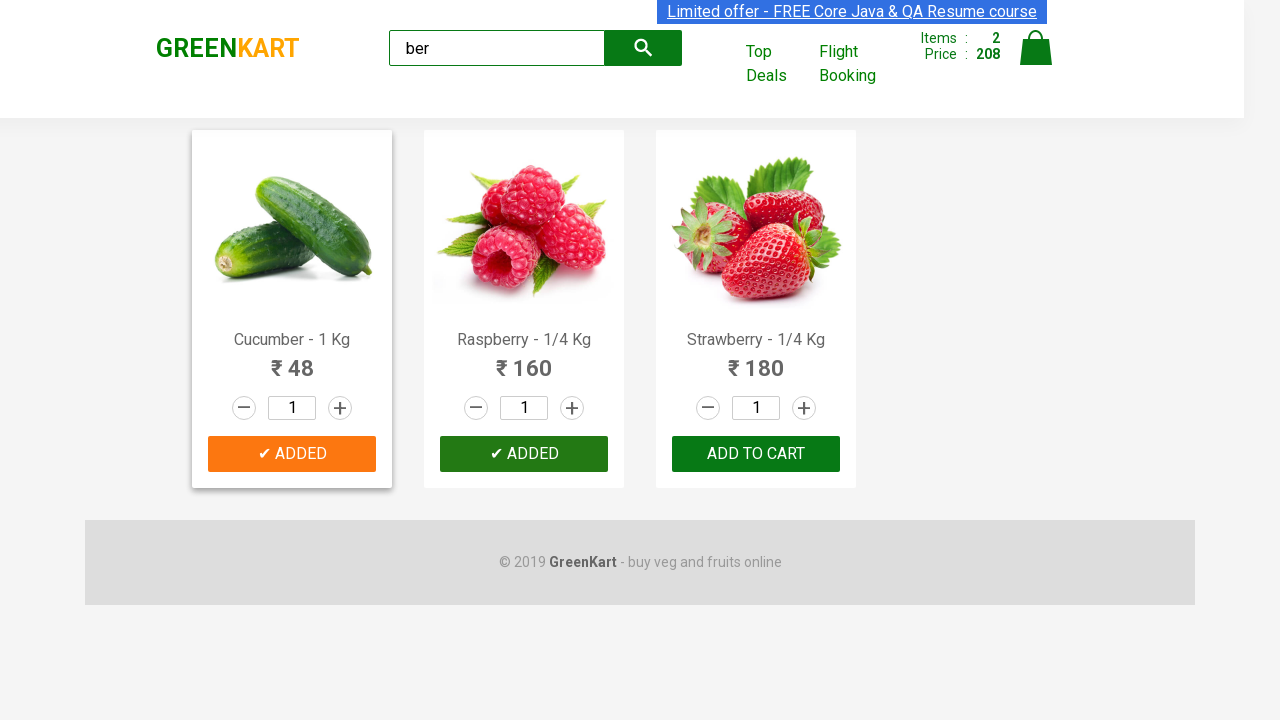

Added product 'Strawberry - 1/4 Kg' to cart at (756, 454) on xpath=//div[@class='product-action']/button >> nth=2
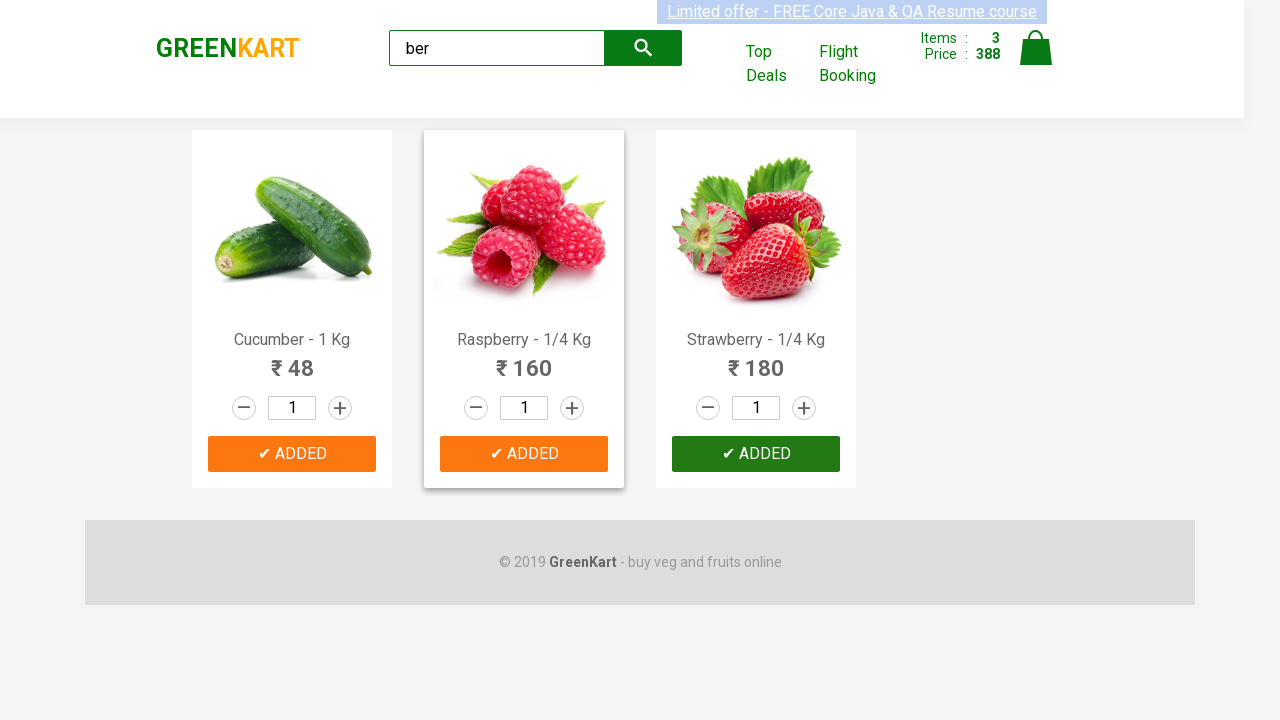

Clicked Cart icon to view shopping cart at (1036, 48) on img[alt='Cart']
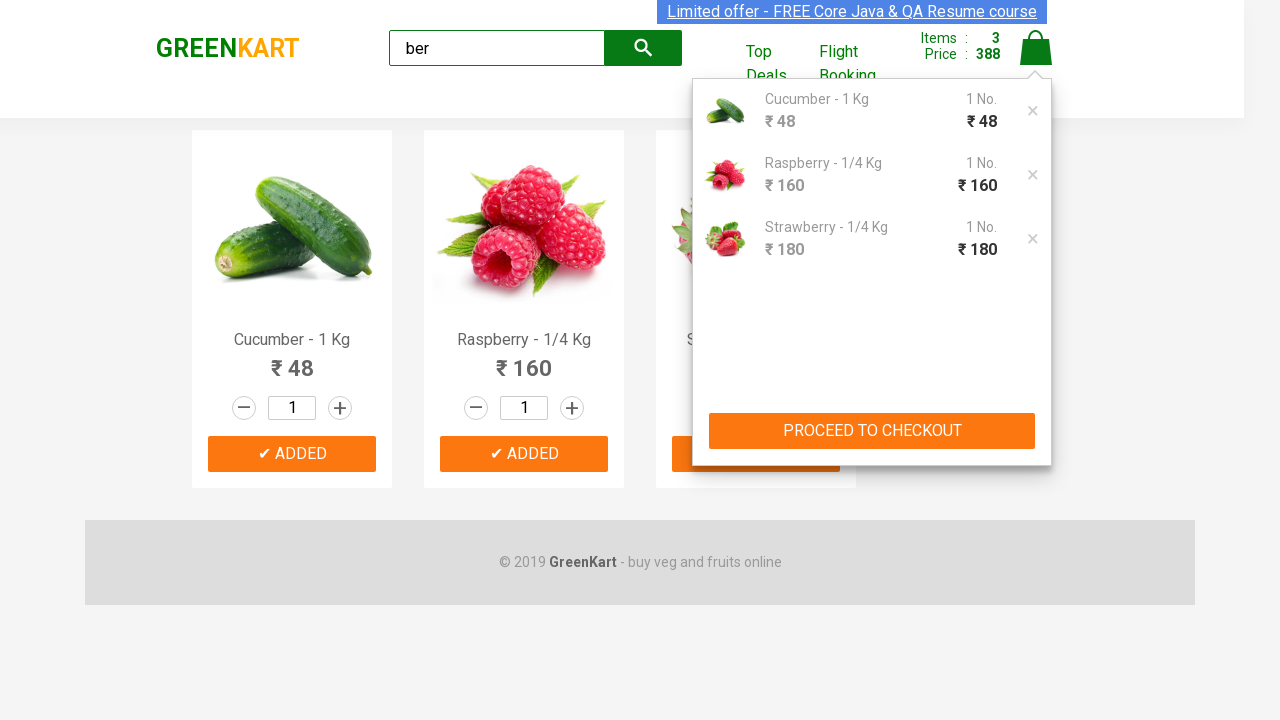

Clicked 'PROCEED TO CHECKOUT' button at (872, 431) on xpath=//button[text()='PROCEED TO CHECKOUT']
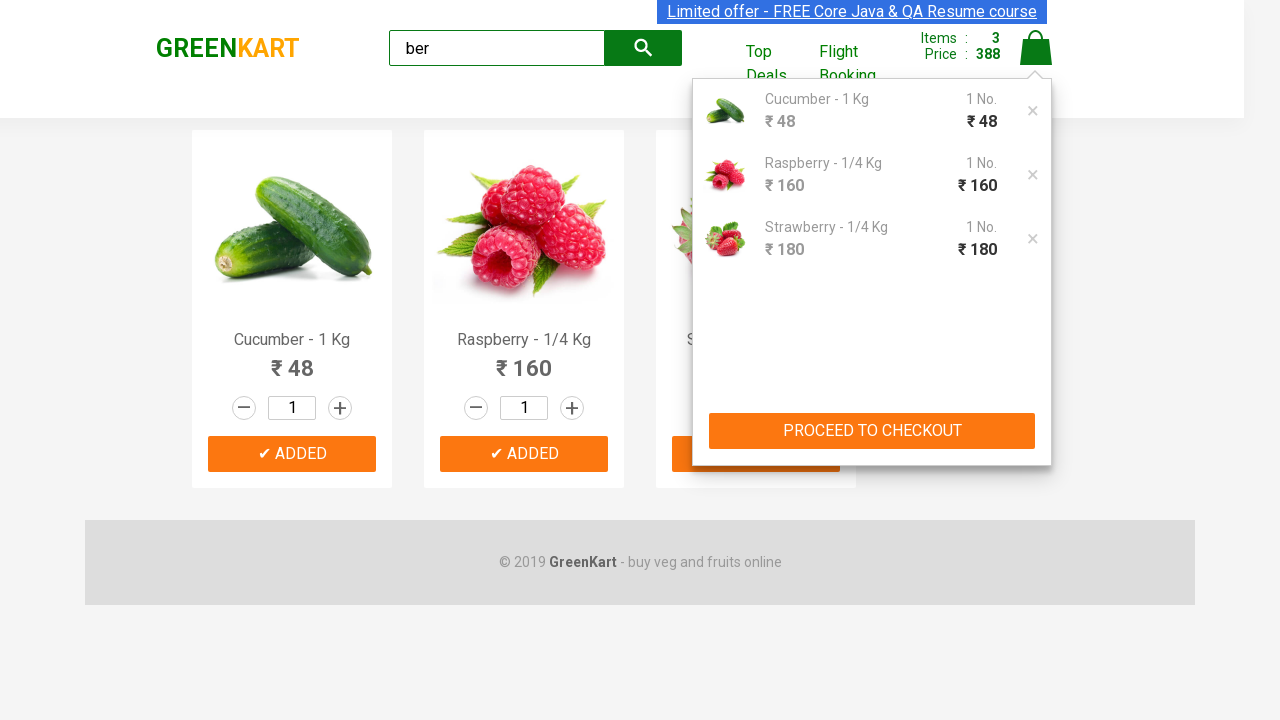

Checkout page loaded with promo code field visible
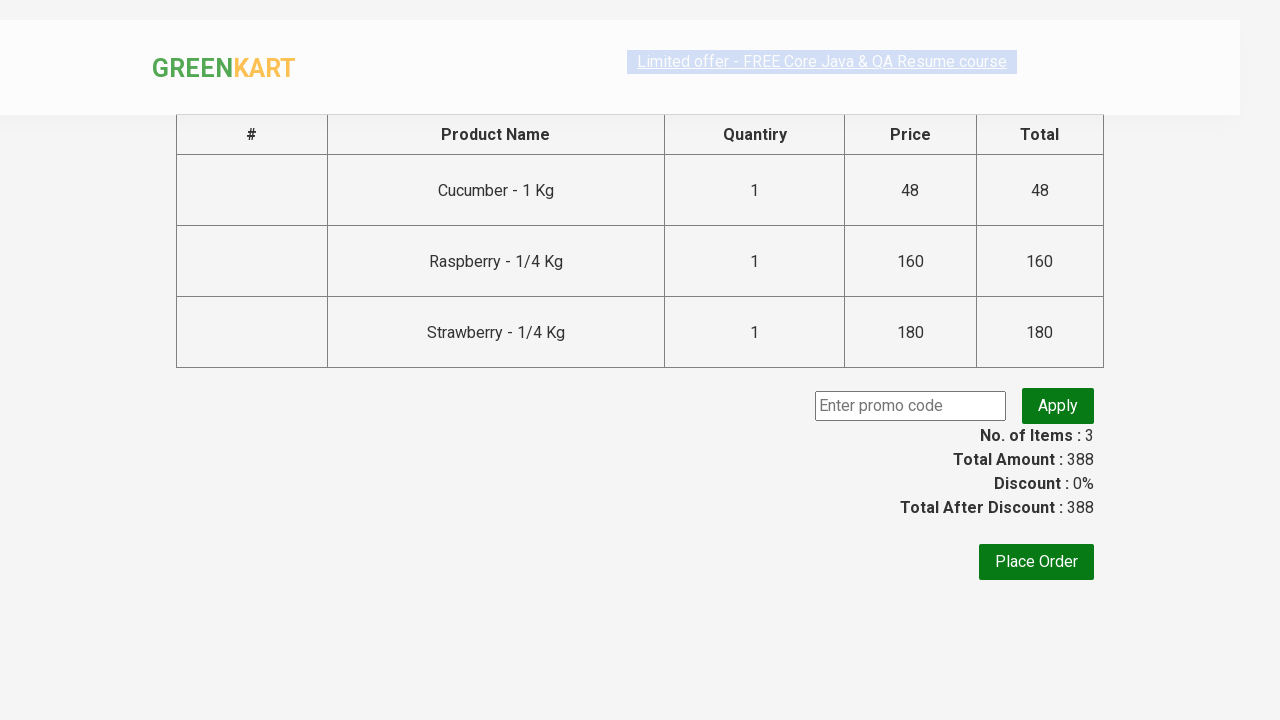

Filled promo code field with 'rahulshettyacademy' on .promoCode
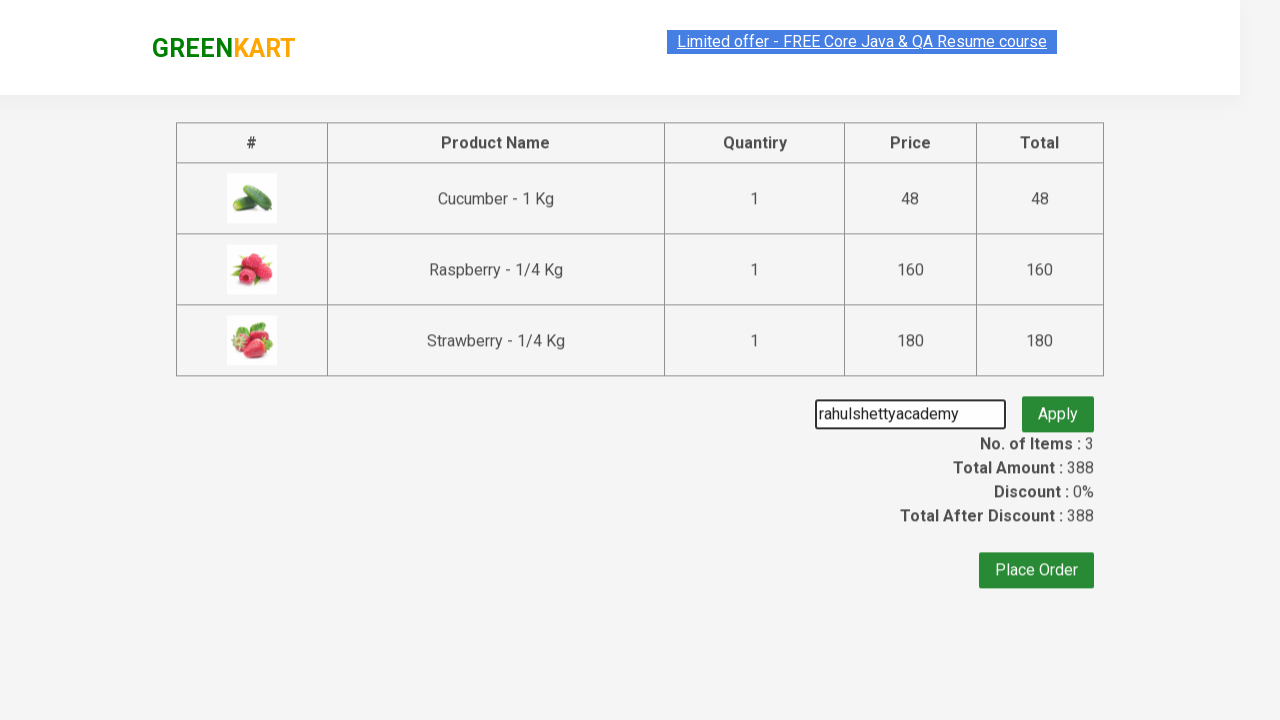

Clicked 'Apply' button to apply promo code at (1058, 406) on .promoBtn
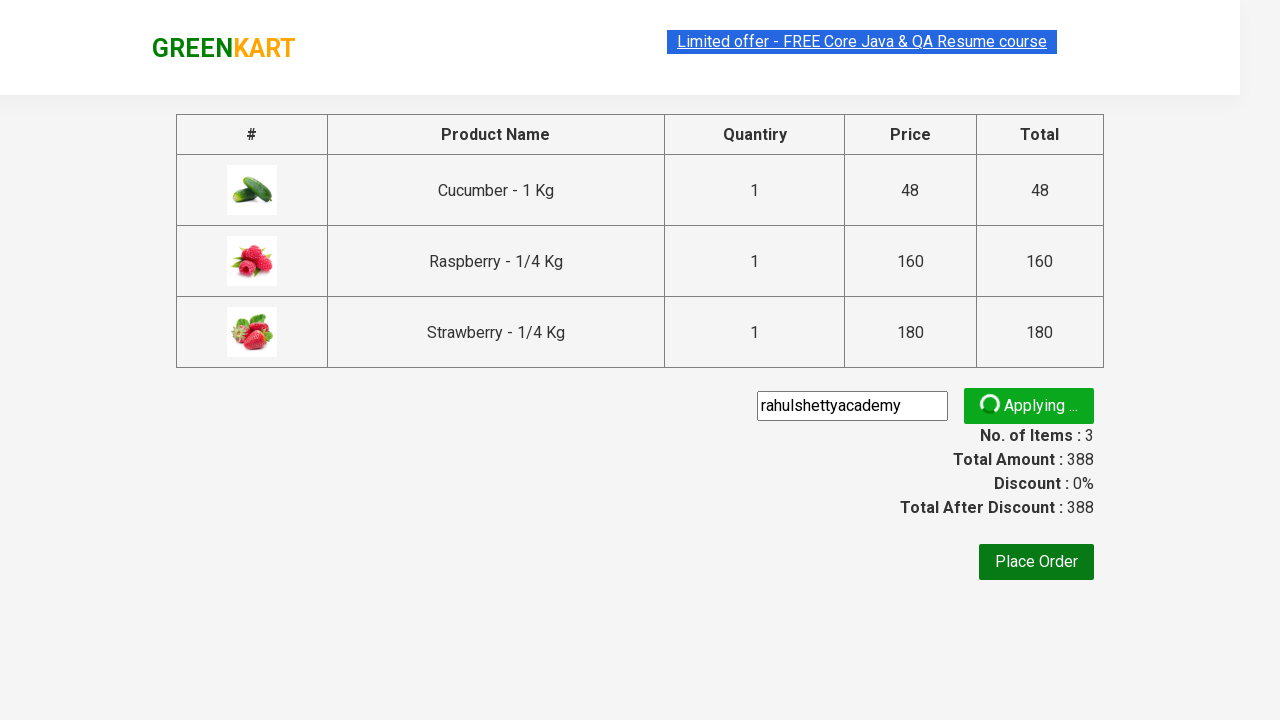

Promo code validation message appeared - discount applied successfully
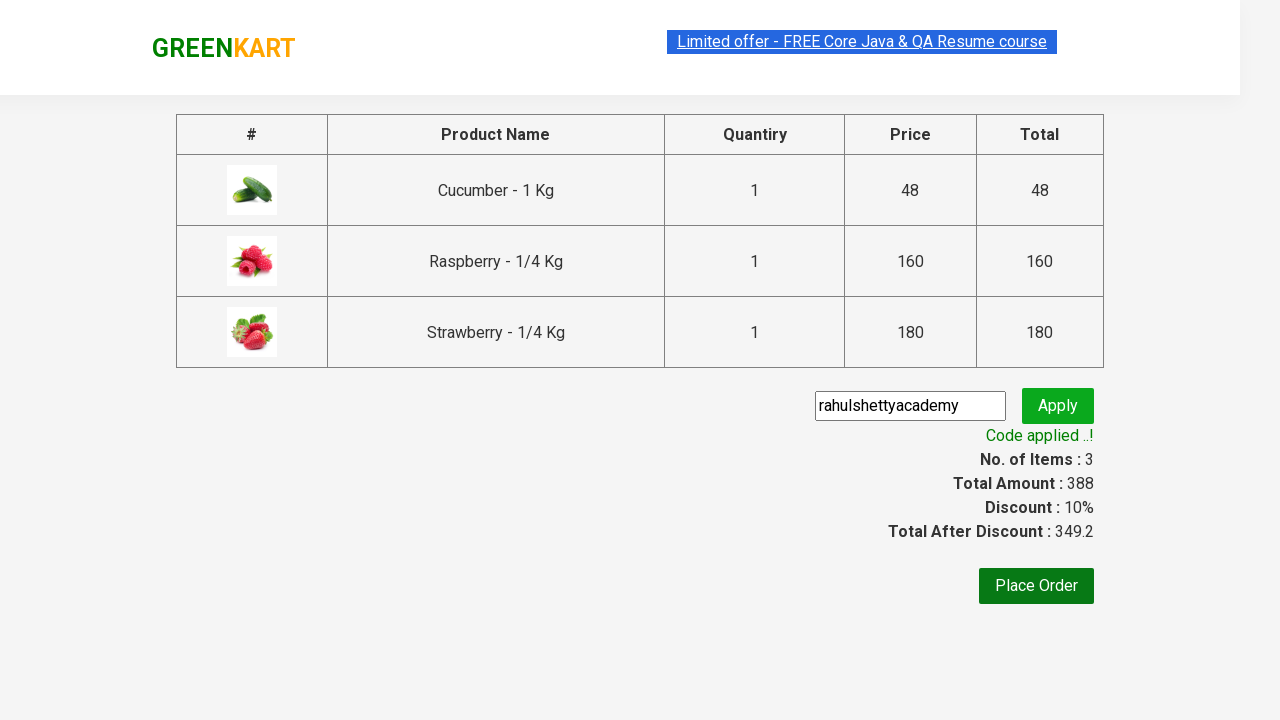

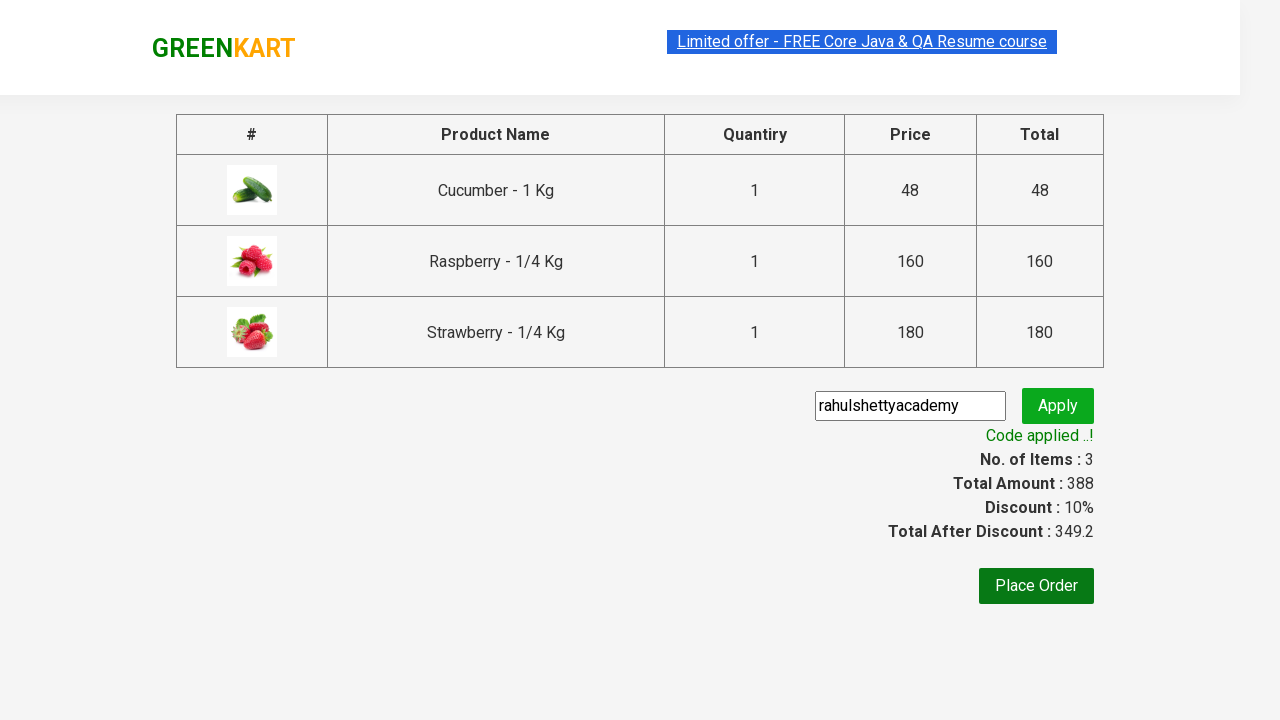